Tests radio button functionality by clicking on three different car brand radio buttons (BMW, Benz, Honda) sequentially on a practice page.

Starting URL: https://www.letskodeit.com/practice

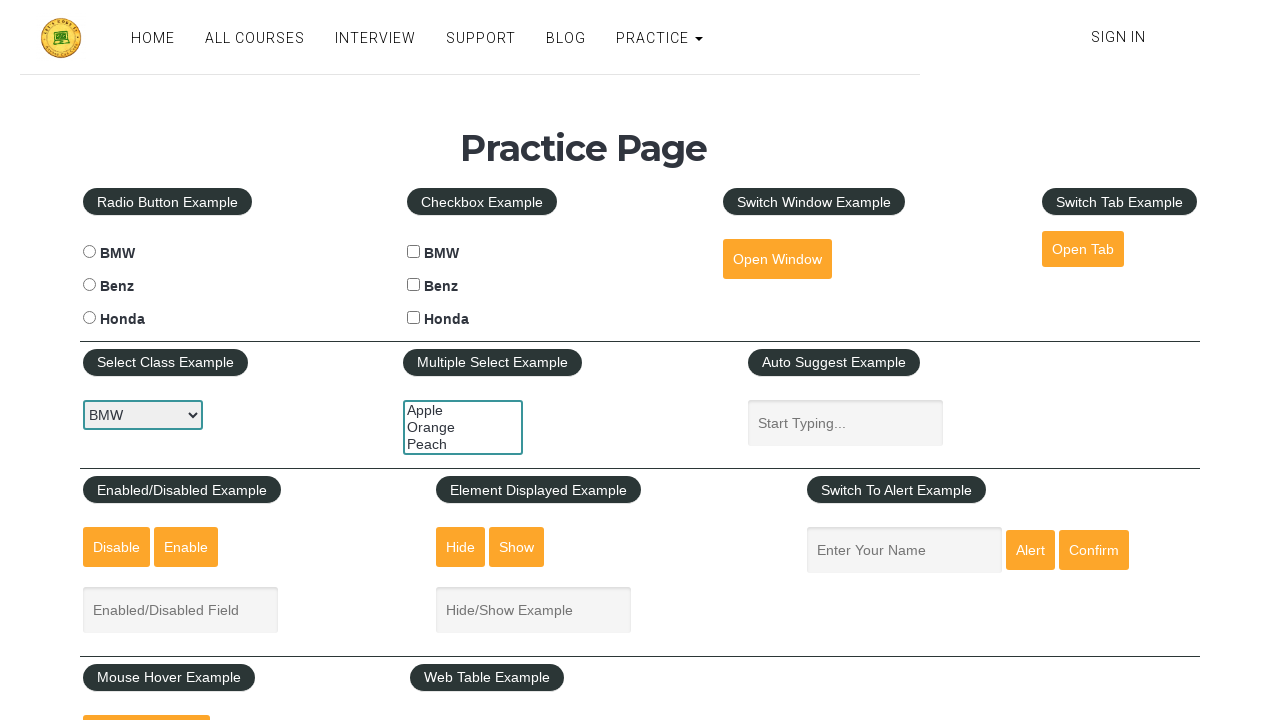

Clicked BMW radio button at (89, 252) on #bmwradio
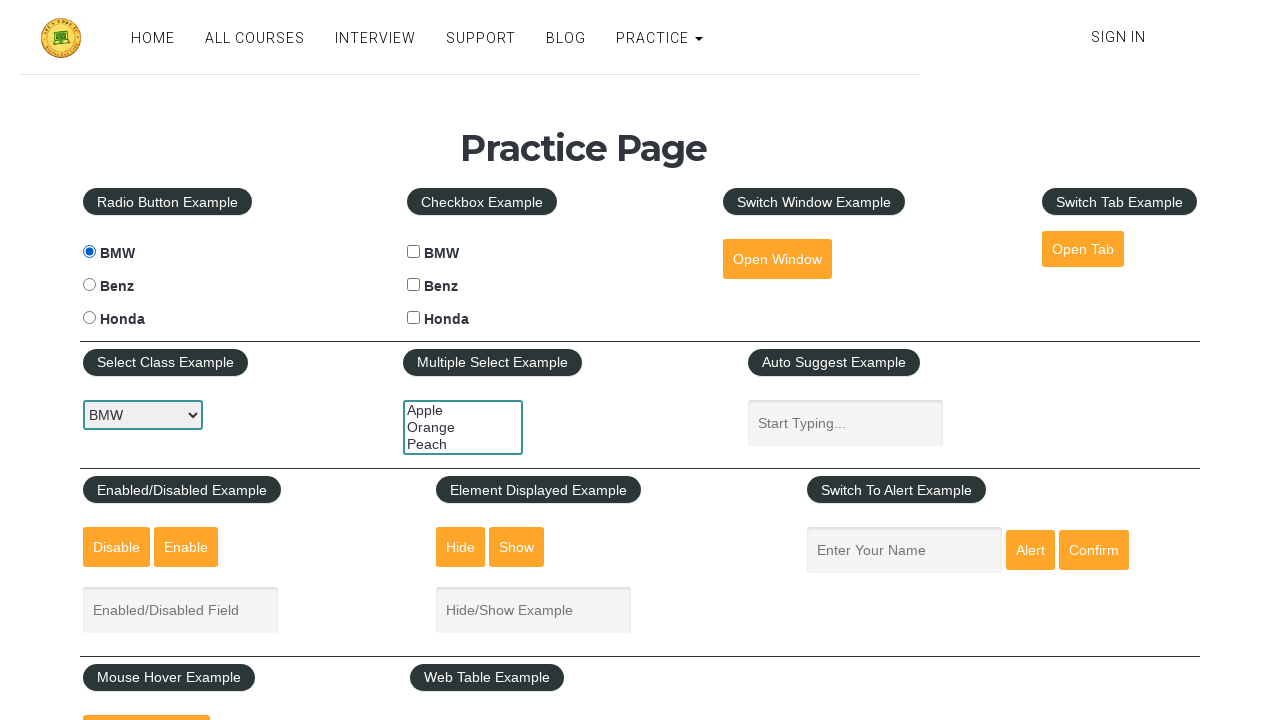

Waited 500ms between radio button selections
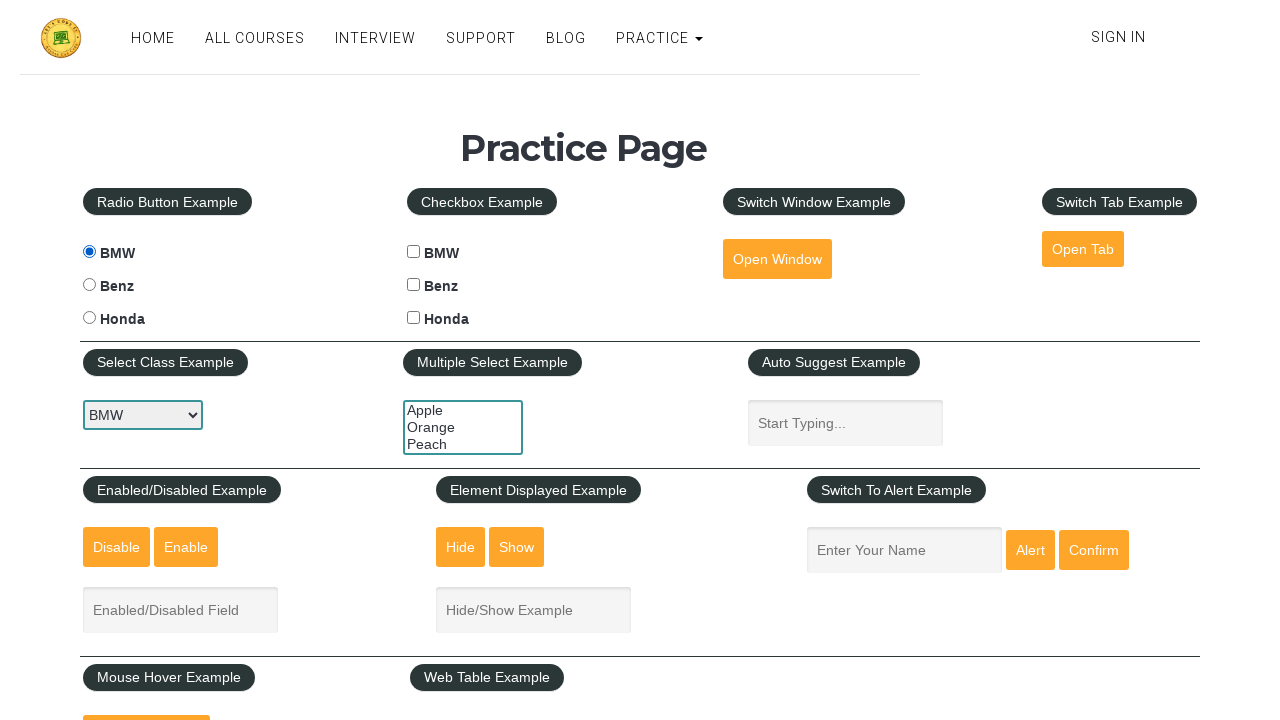

Clicked Benz radio button at (89, 285) on #benzradio
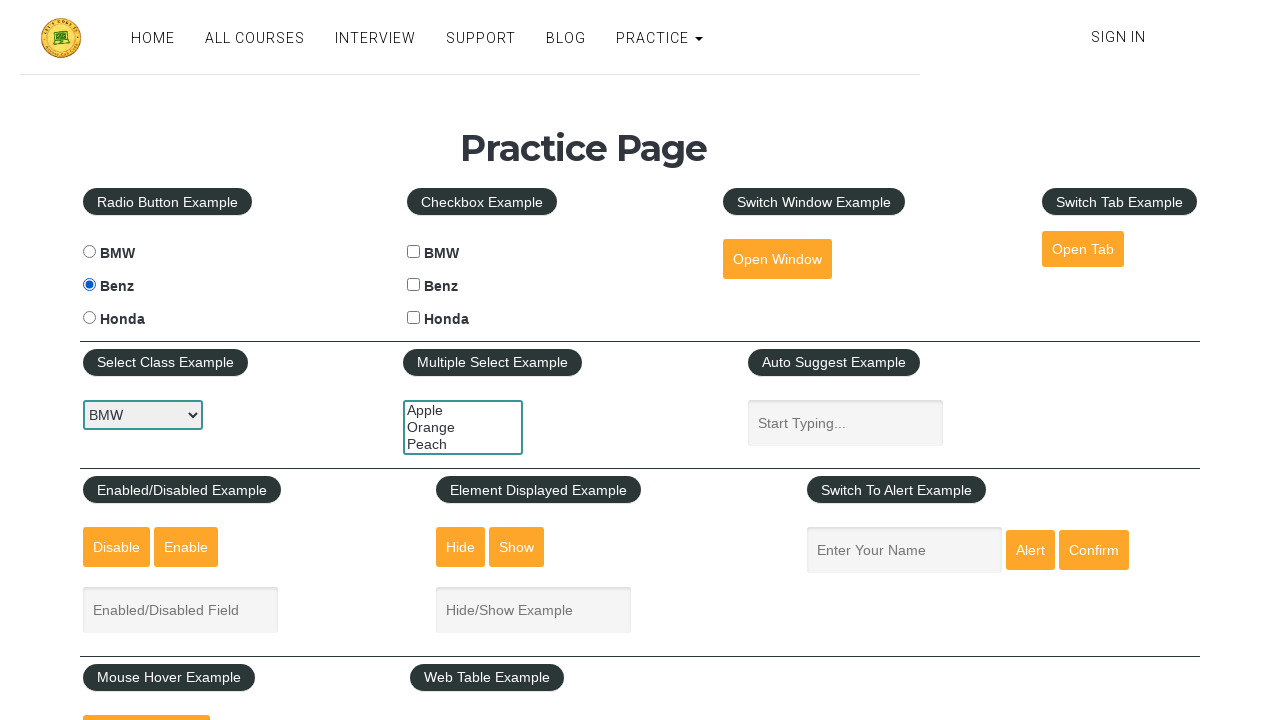

Waited 500ms between radio button selections
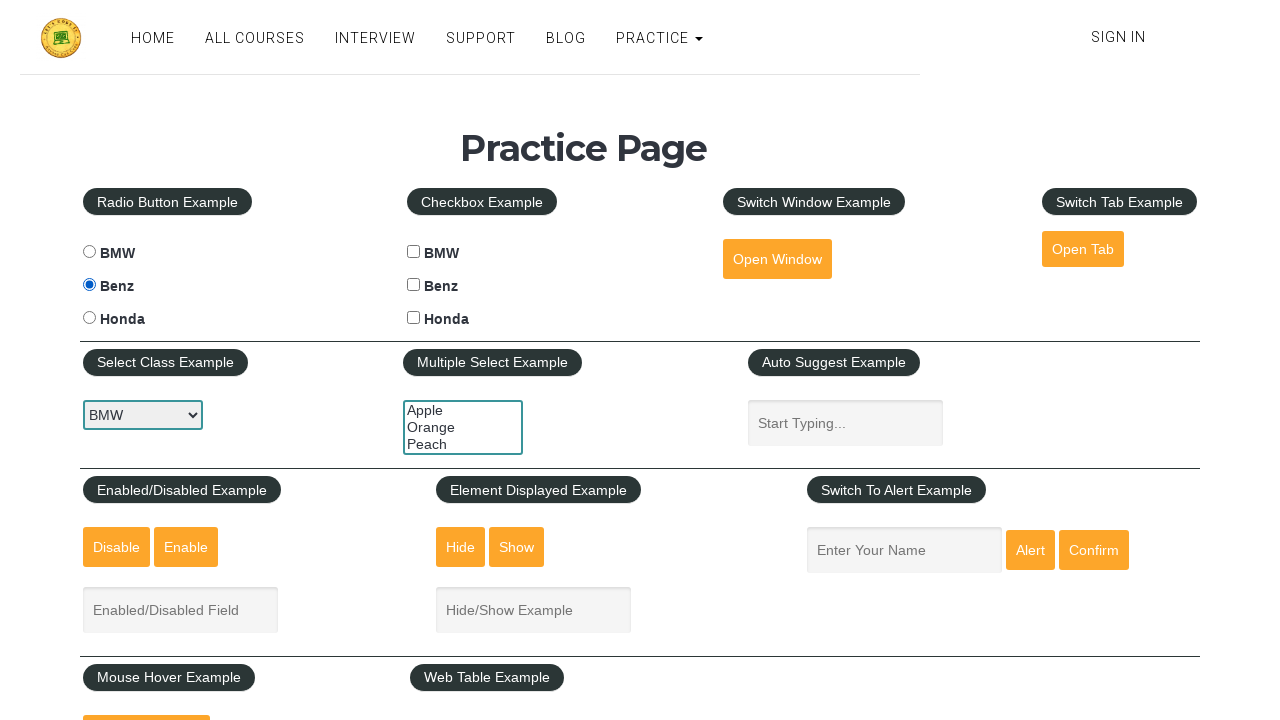

Clicked Honda radio button at (89, 318) on #hondaradio
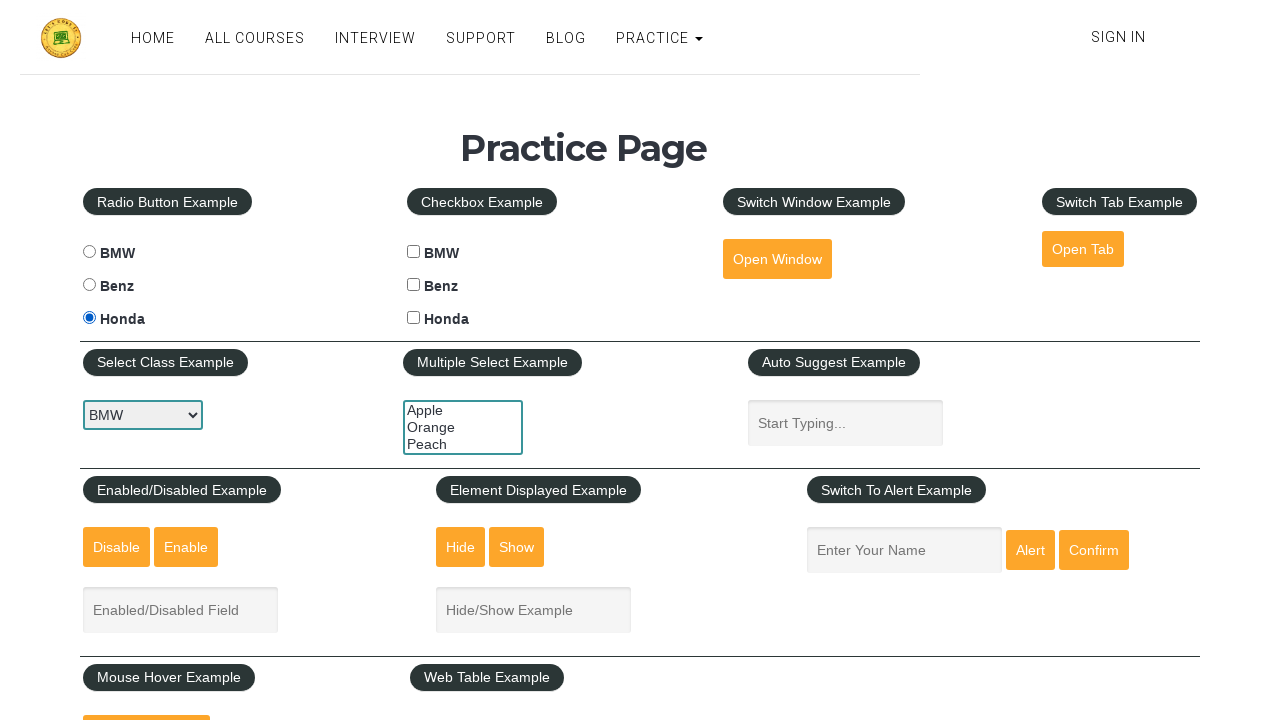

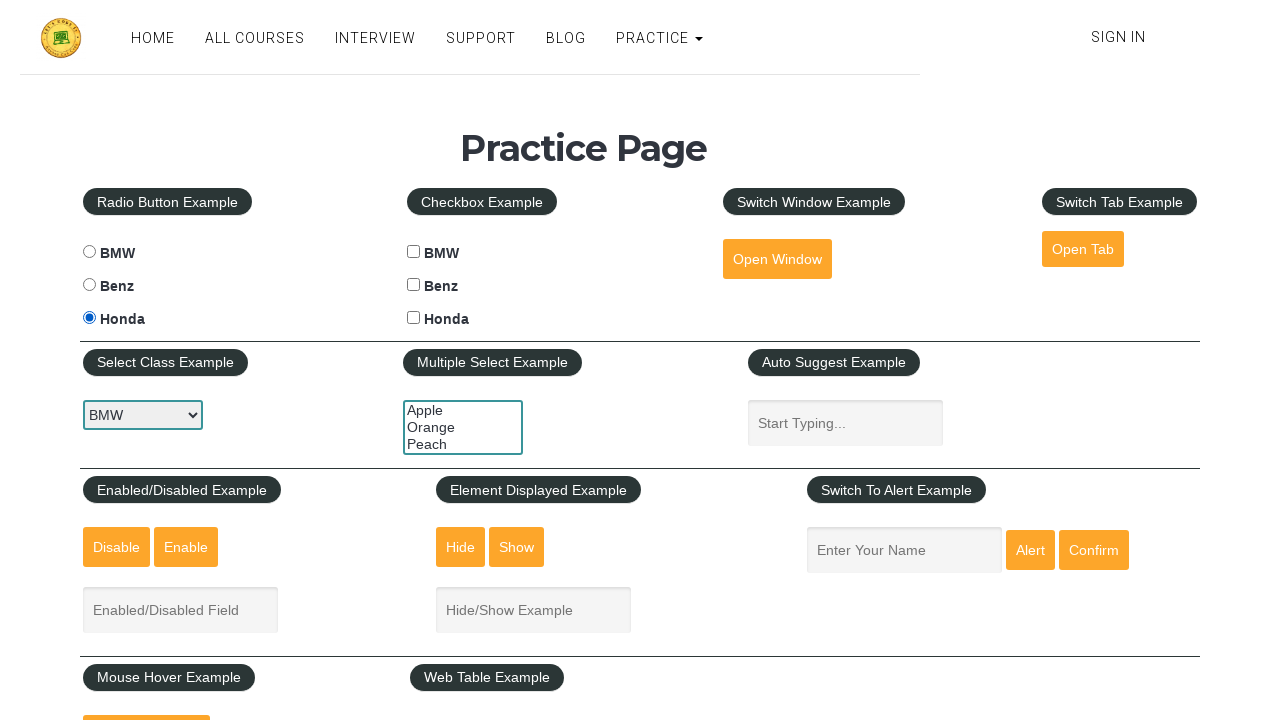